Tests checkbox functionality by locating two checkboxes and clicking them if they are not already selected, then verifying they are selected.

Starting URL: https://the-internet.herokuapp.com/checkboxes

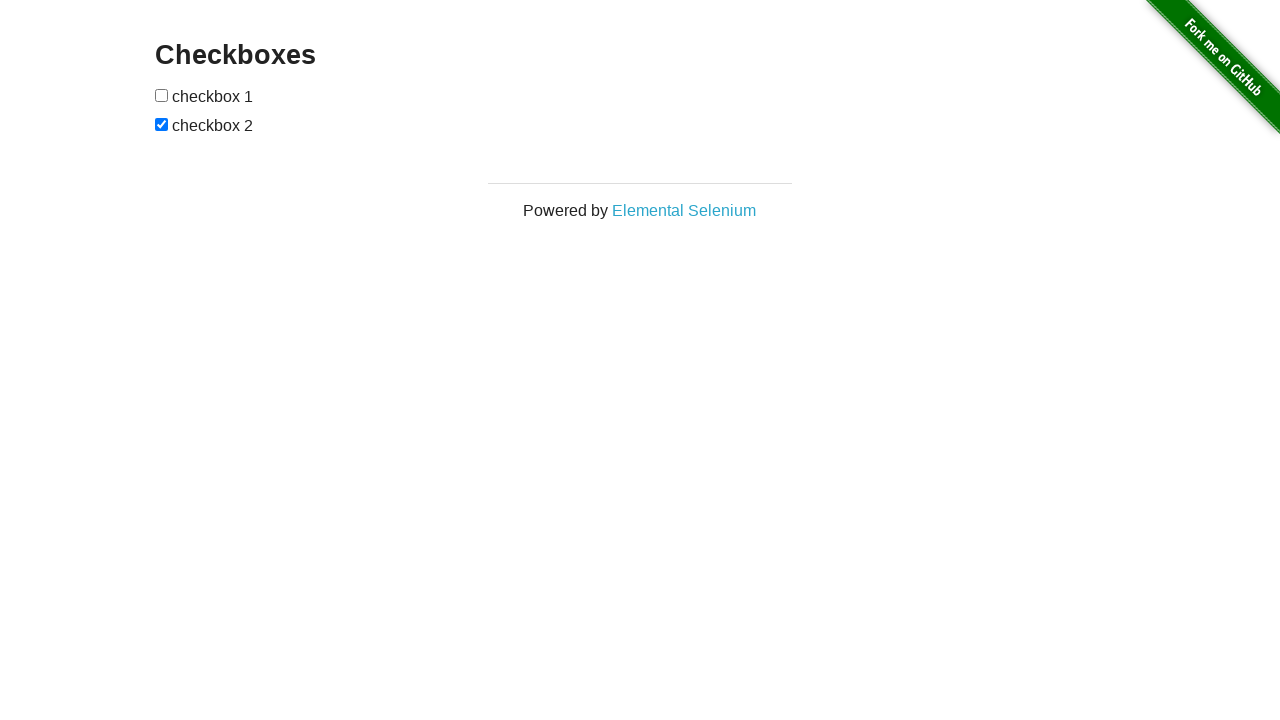

Located first checkbox element
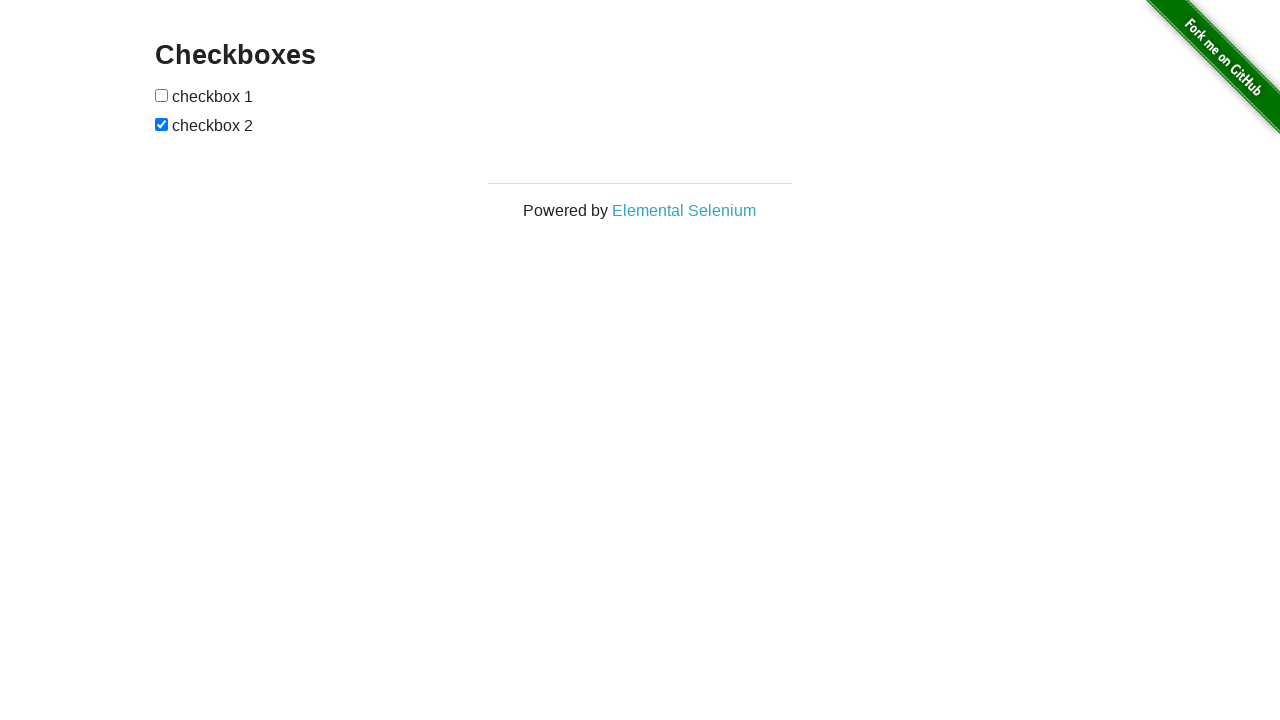

Located second checkbox element
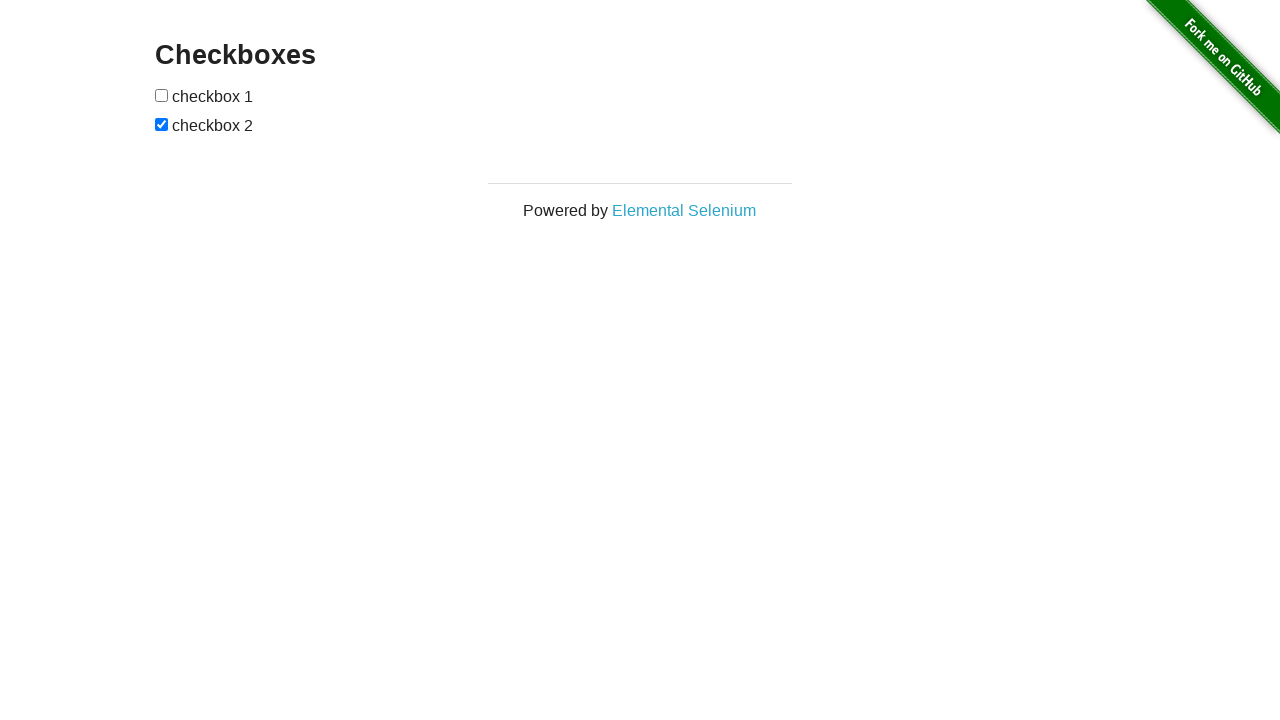

Checked if first checkbox is selected
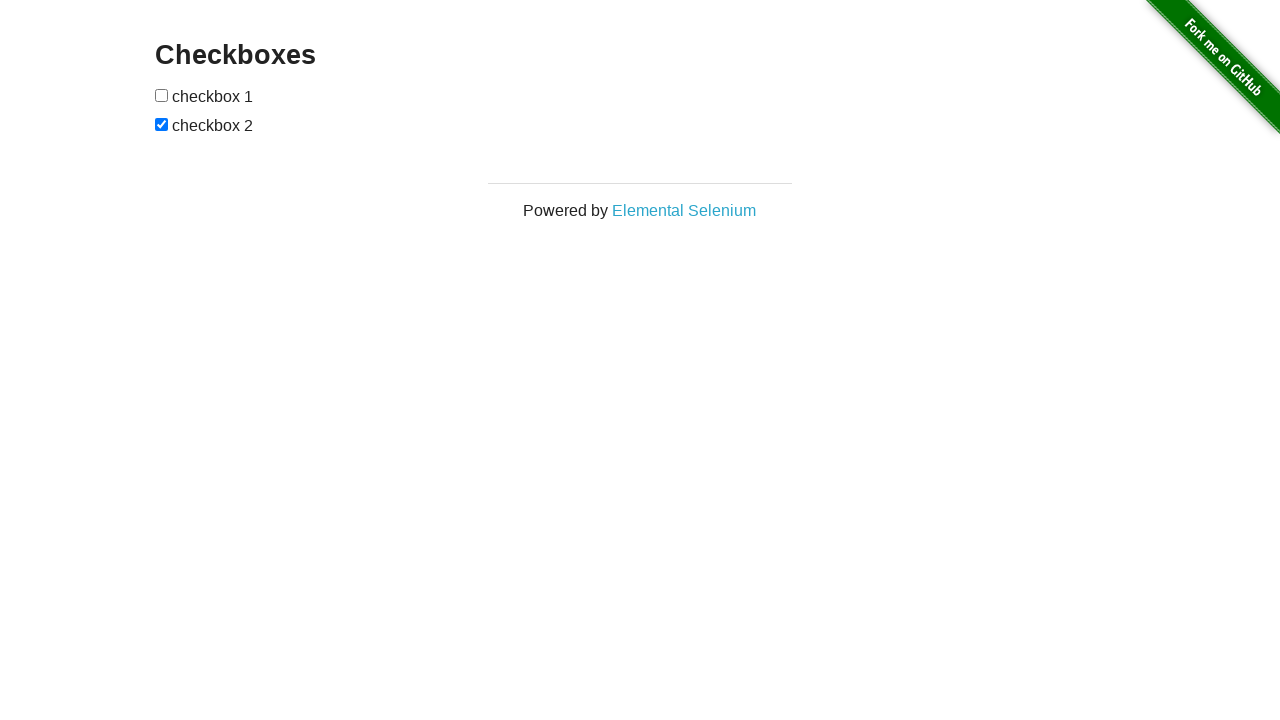

Clicked first checkbox to select it at (162, 95) on (//input[@type='checkbox'])[1]
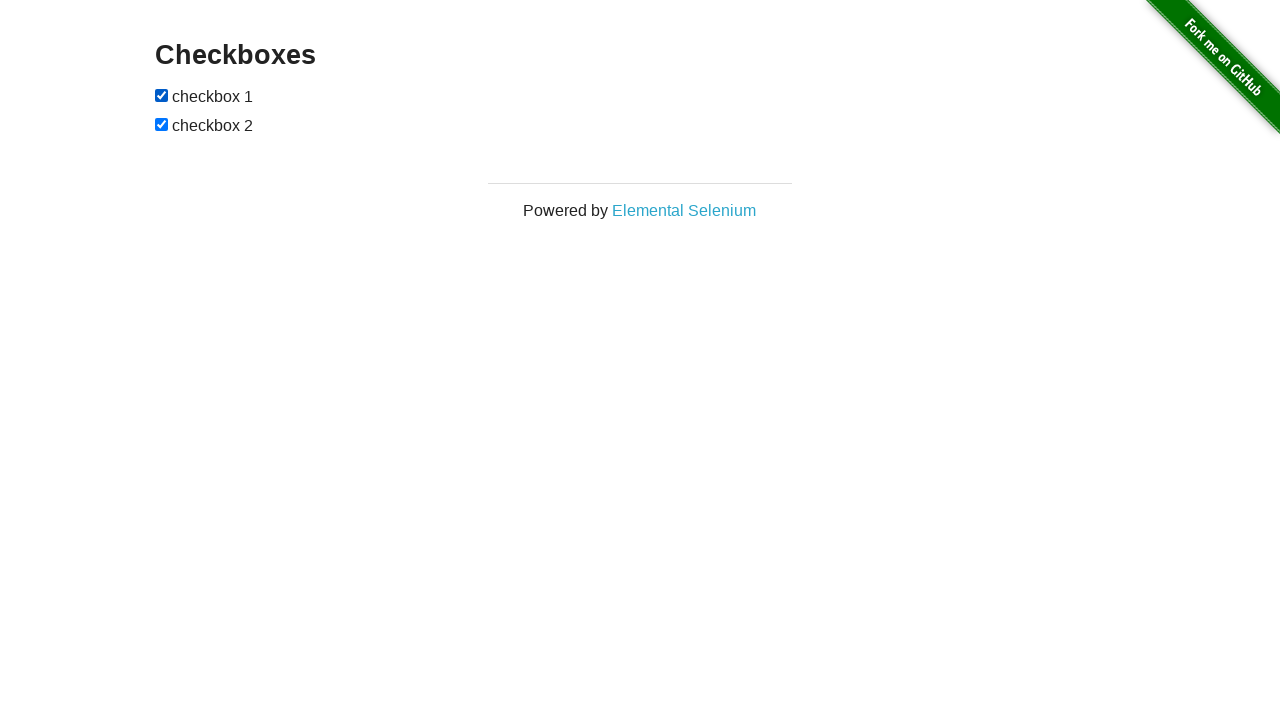

Verified first checkbox is selected
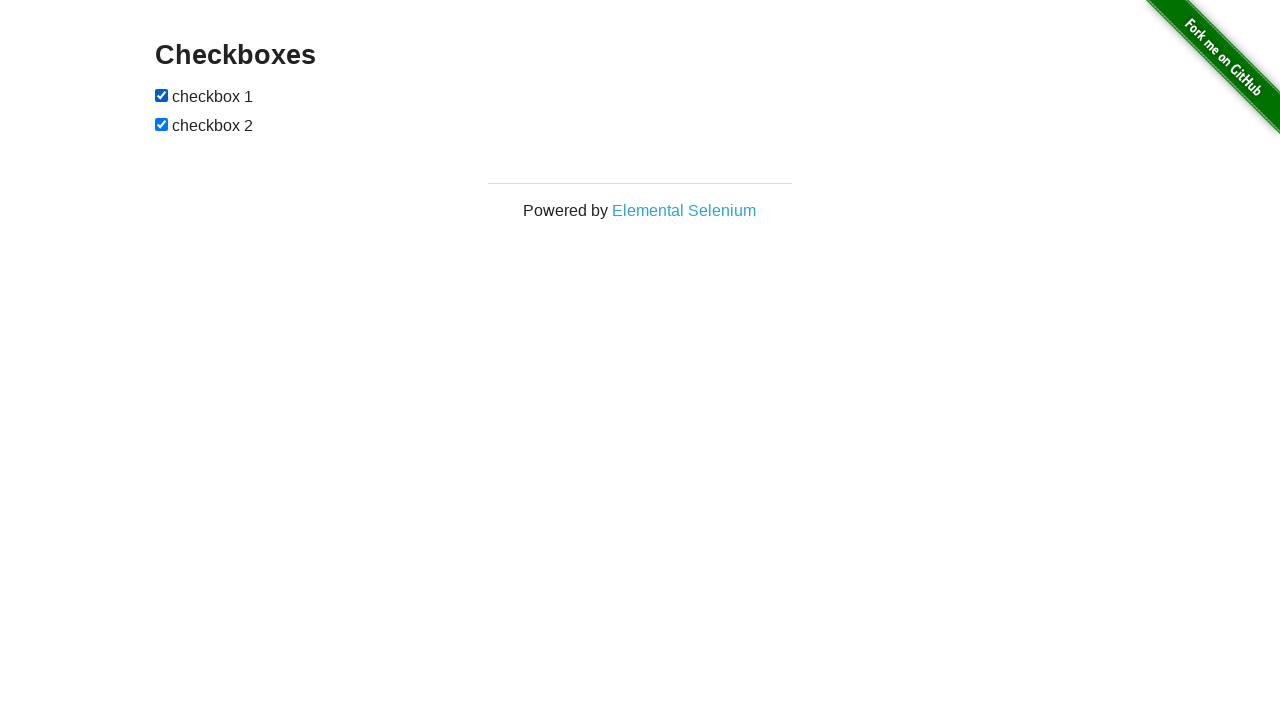

Second checkbox was already selected
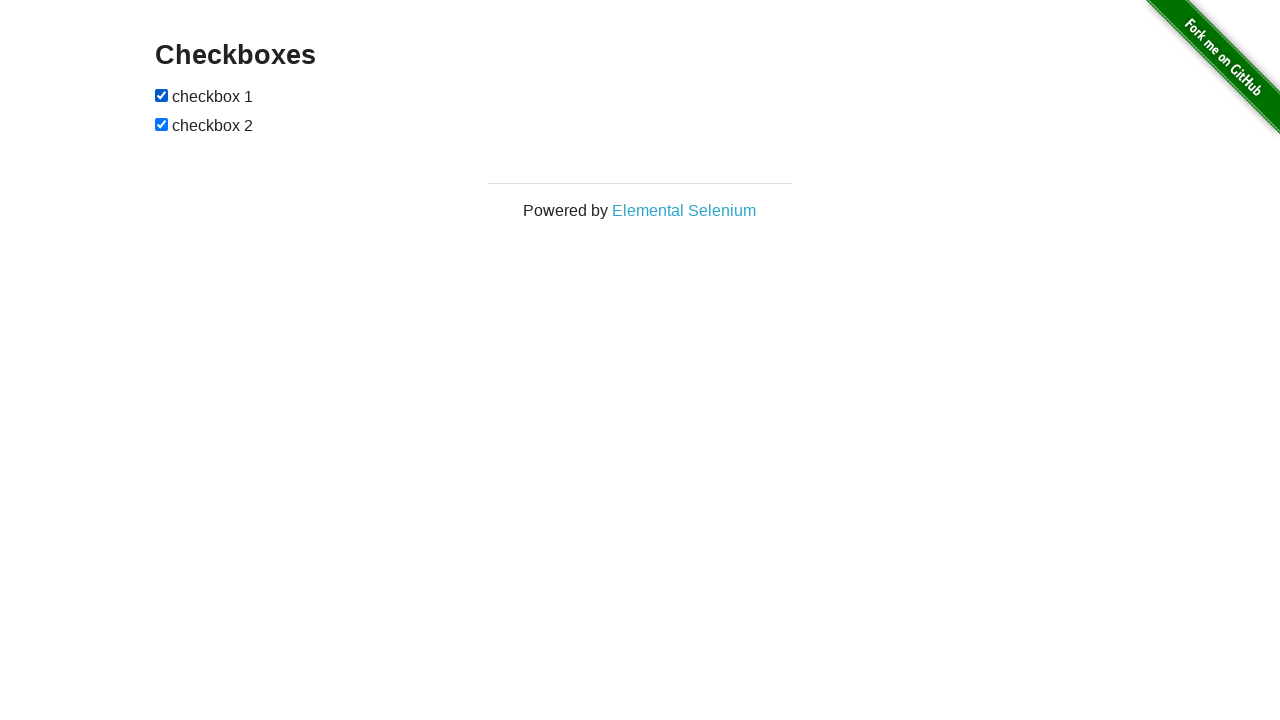

Verified second checkbox is selected
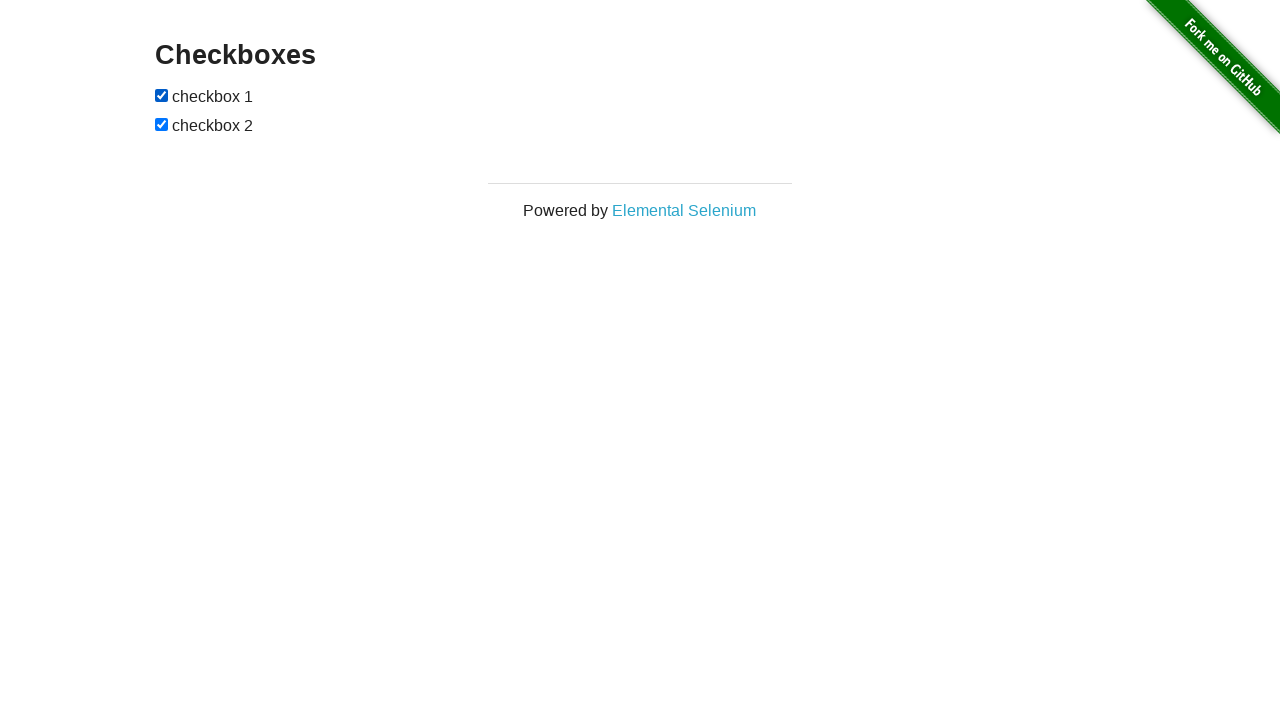

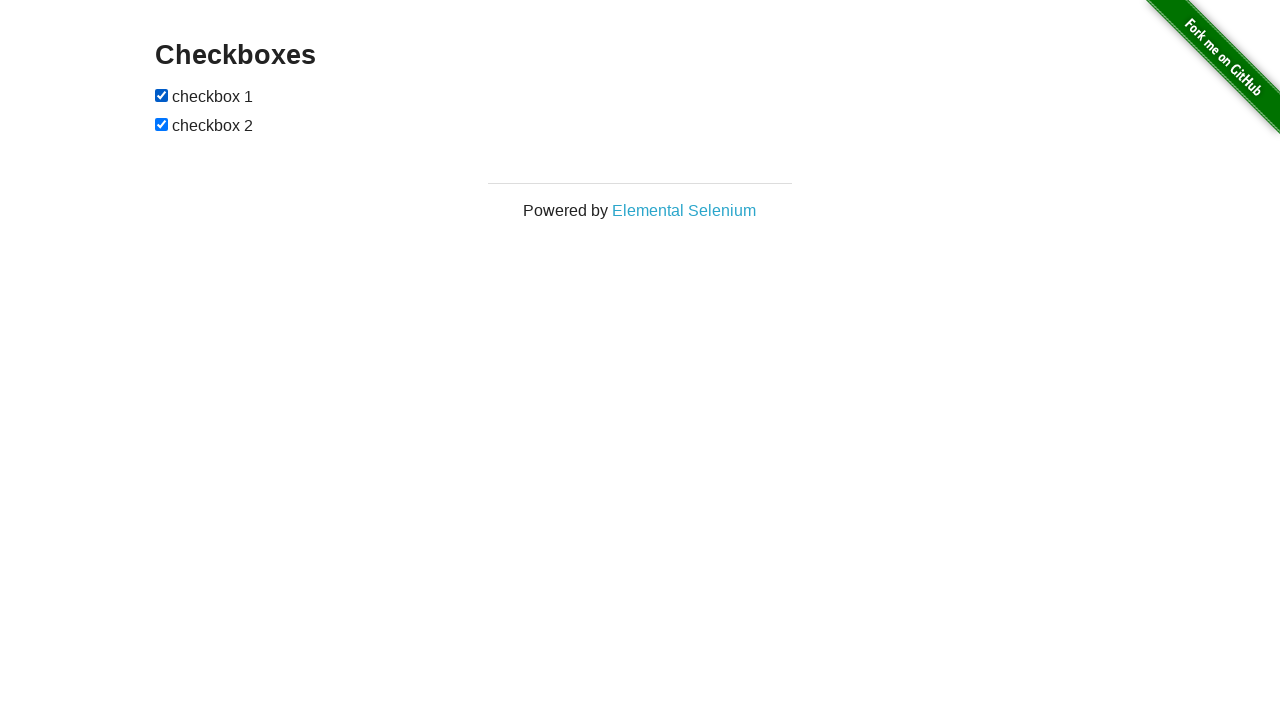